Tests loader functionality by triggering the loader and closing the resulting modal.

Starting URL: https://demo.automationtesting.in/Loader.html

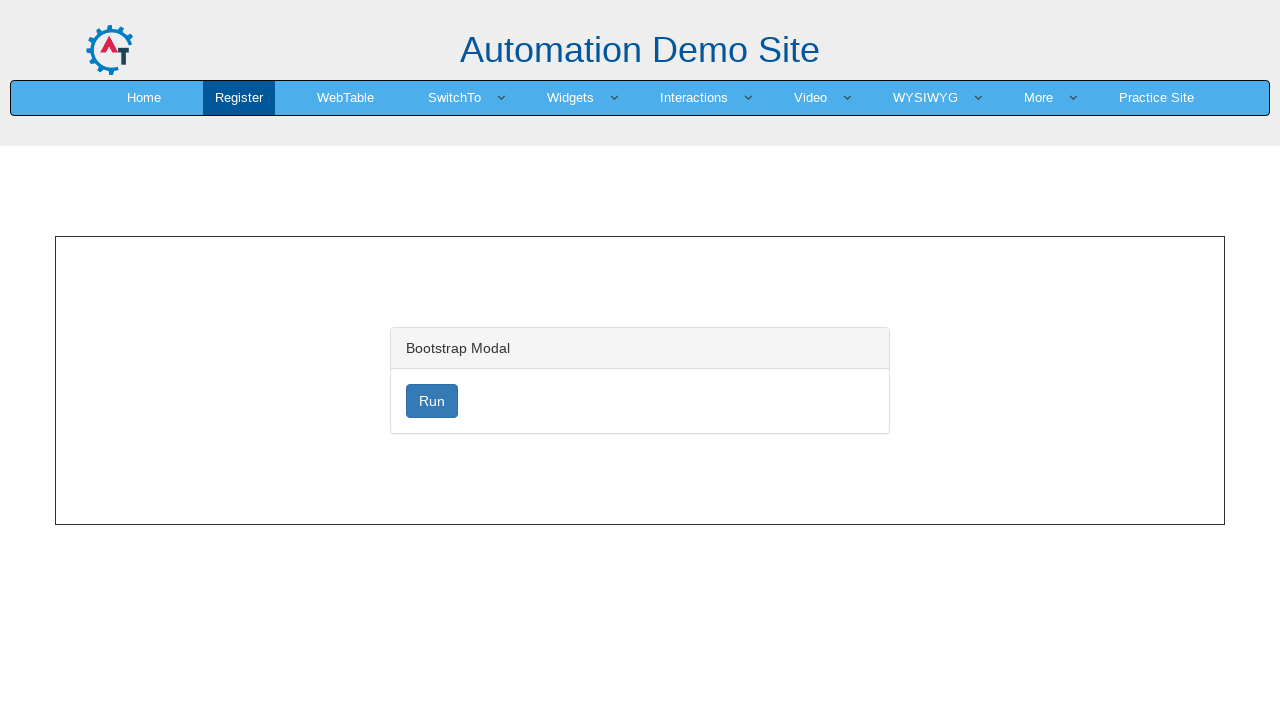

Clicked loader button to trigger loader functionality at (432, 401) on xpath=//*[@id="loader"]
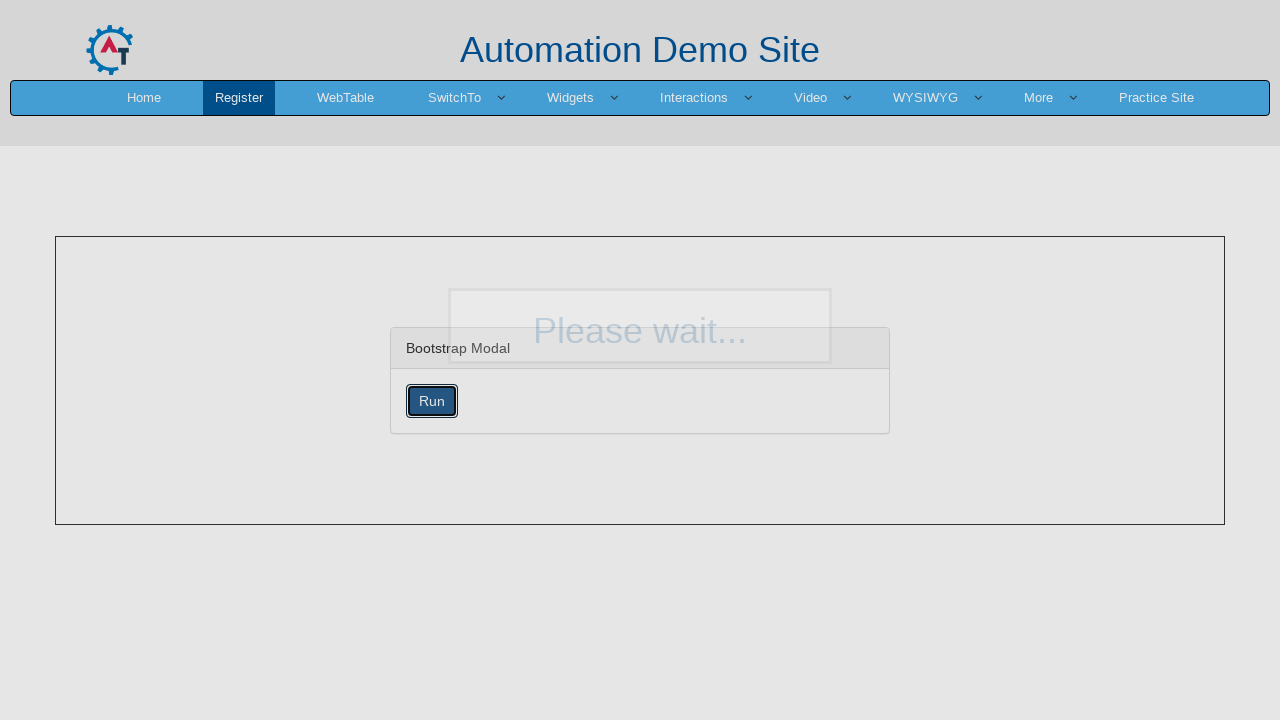

Loader modal appeared and close button is visible
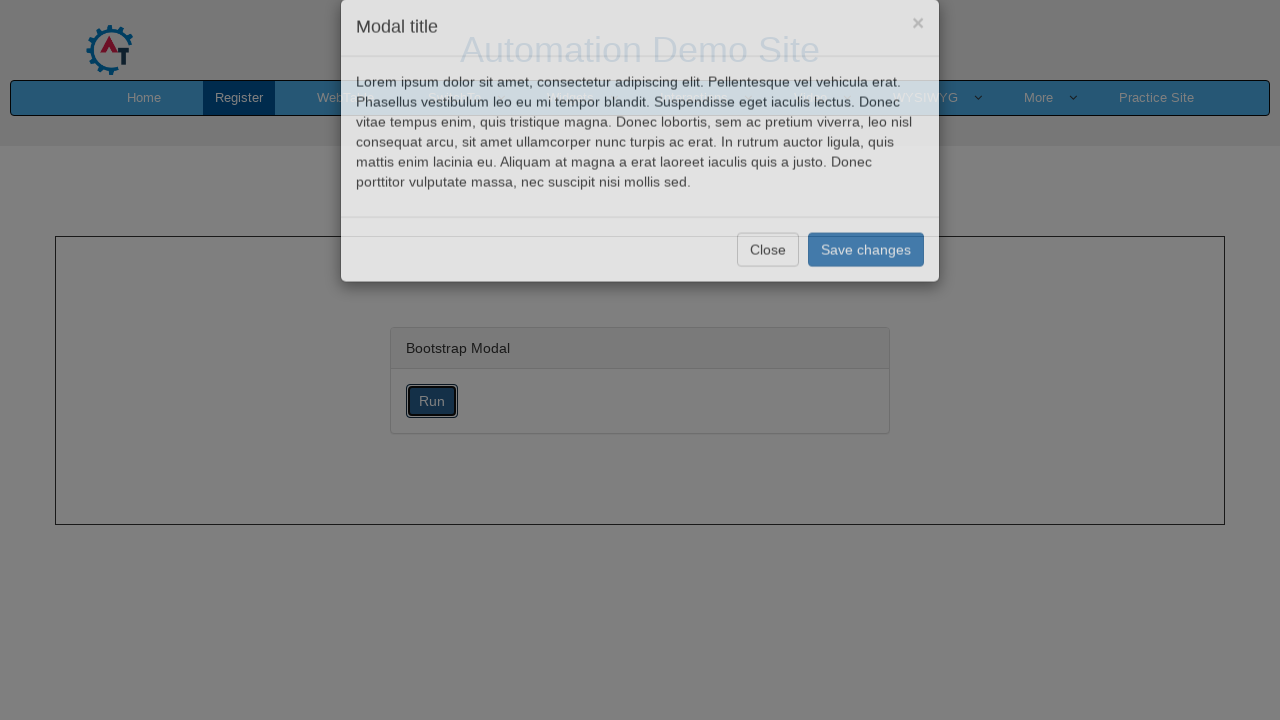

Clicked close button to dismiss loader modal at (768, 281) on xpath=//*[@id="myModal"]/div/div/div[3]/button[1]
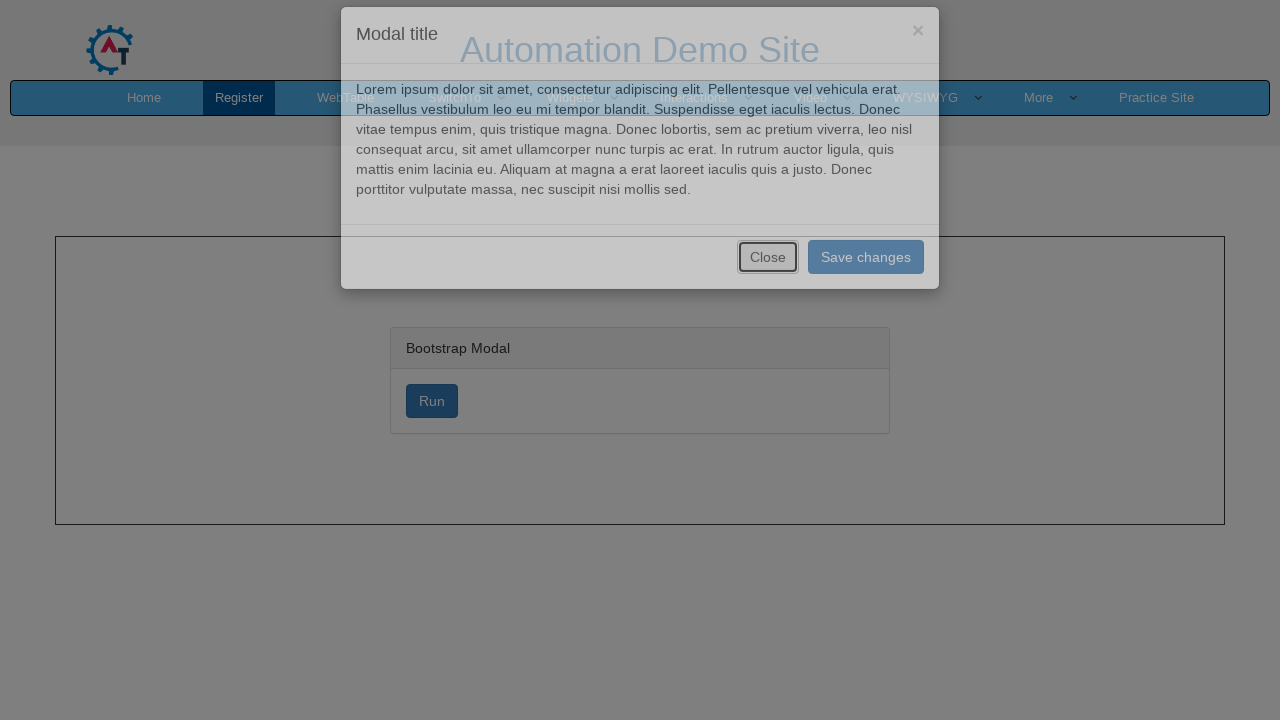

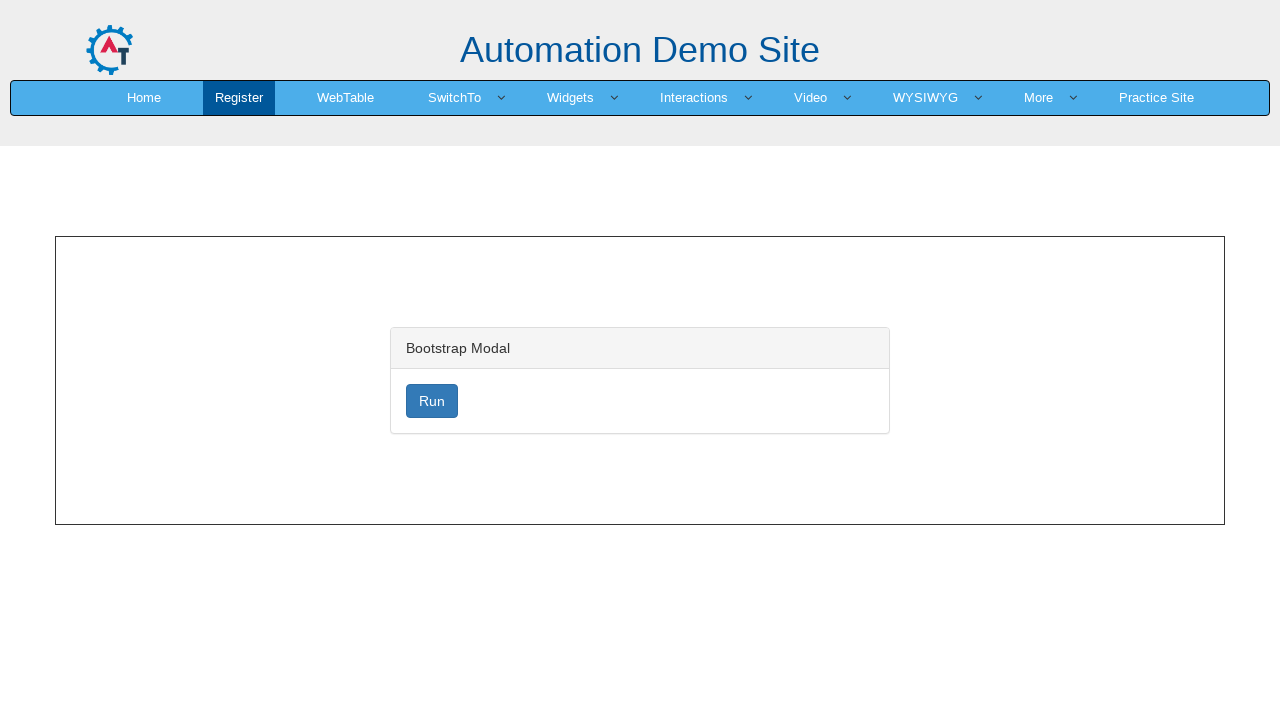